Tests the contact form functionality by clicking the "Contact Us / Join Us" button and filling out the name, email, phone number, and message fields.

Starting URL: https://randum.io/

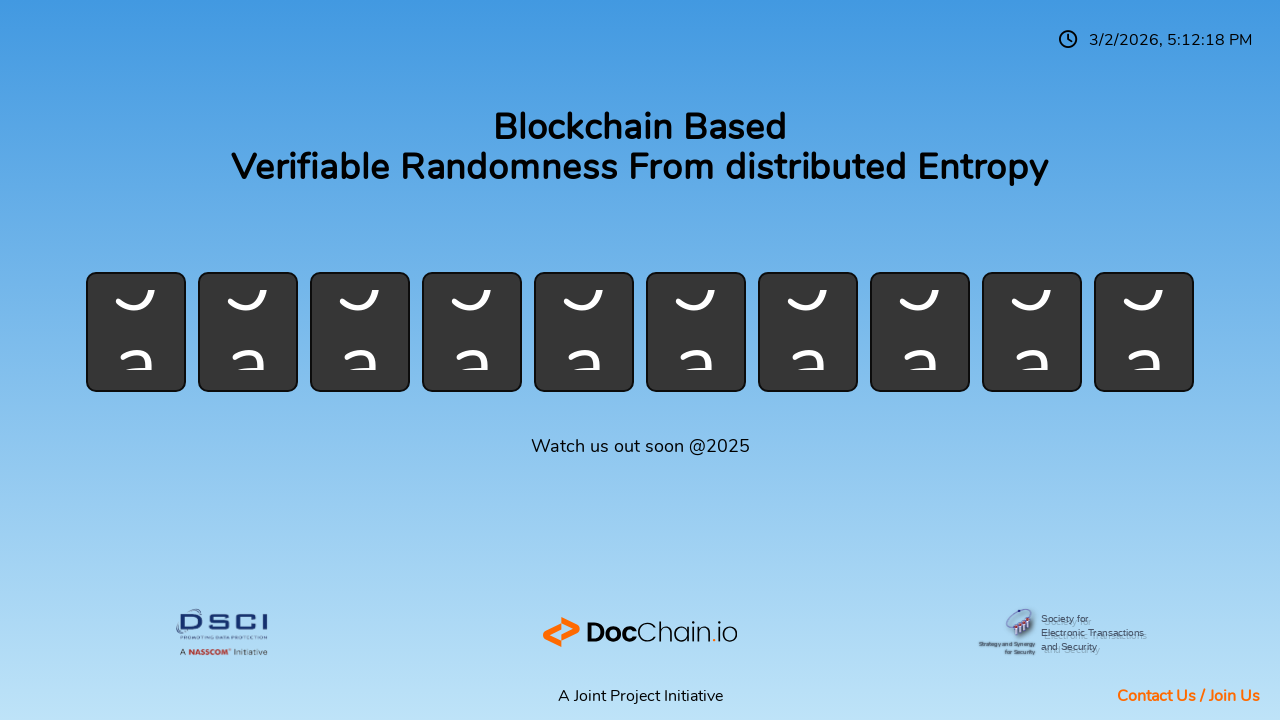

Clicked the 'Contact Us / Join Us' button at (1188, 696) on internal:role=button[name="Contact Us / Join Us"i]
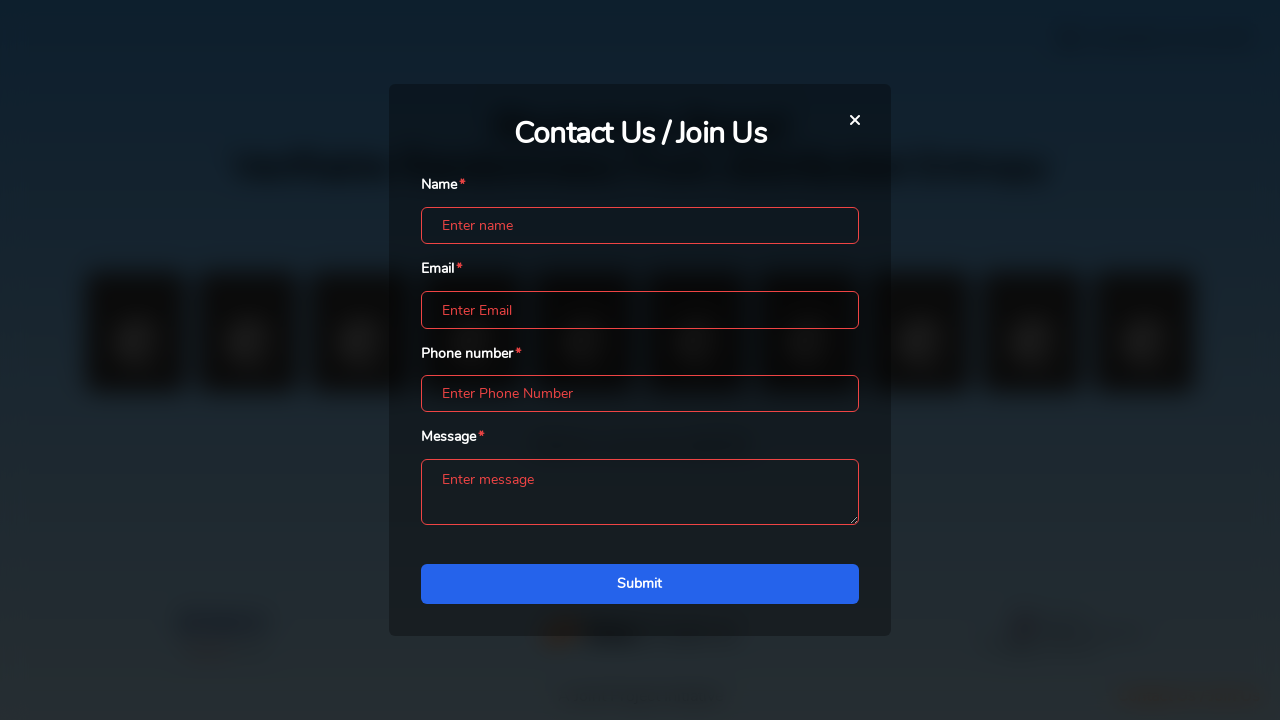

Filled in the name field with 'Marcus Johnson' on internal:role=textbox[name="Name*"i]
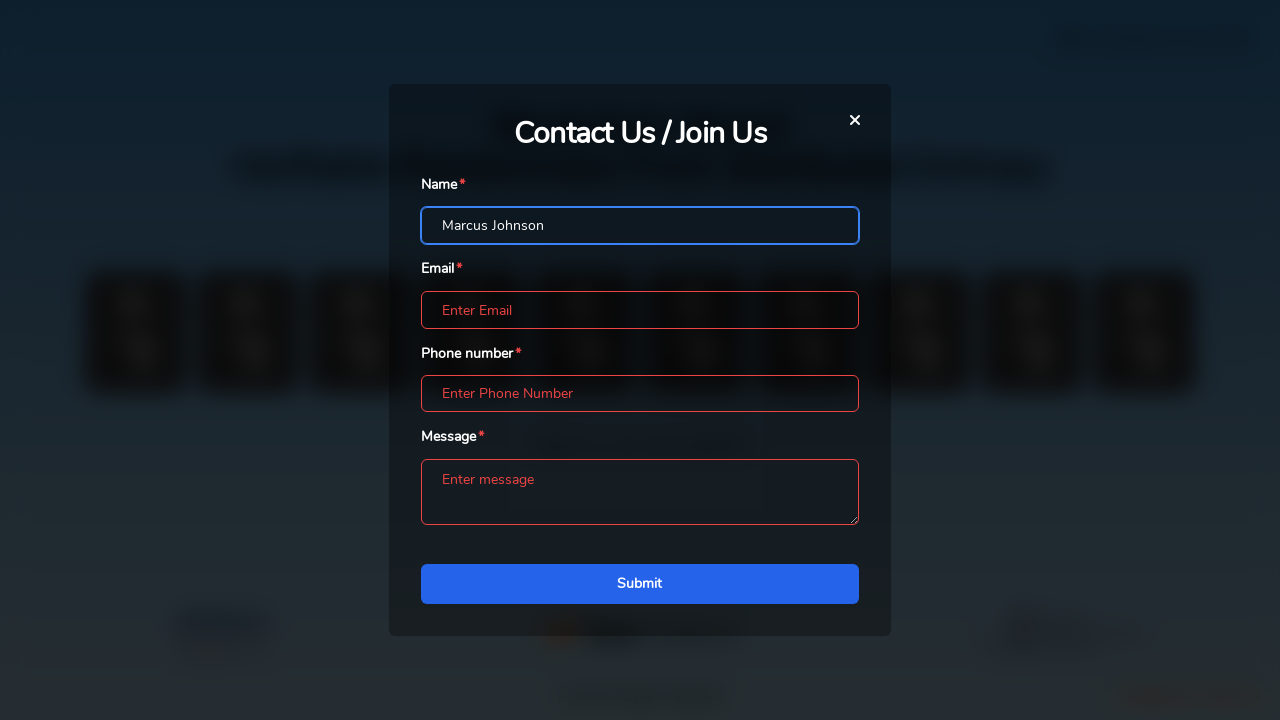

Filled in the email field with 'marcus.johnson@testmail.com' on internal:role=textbox[name="Email*"i]
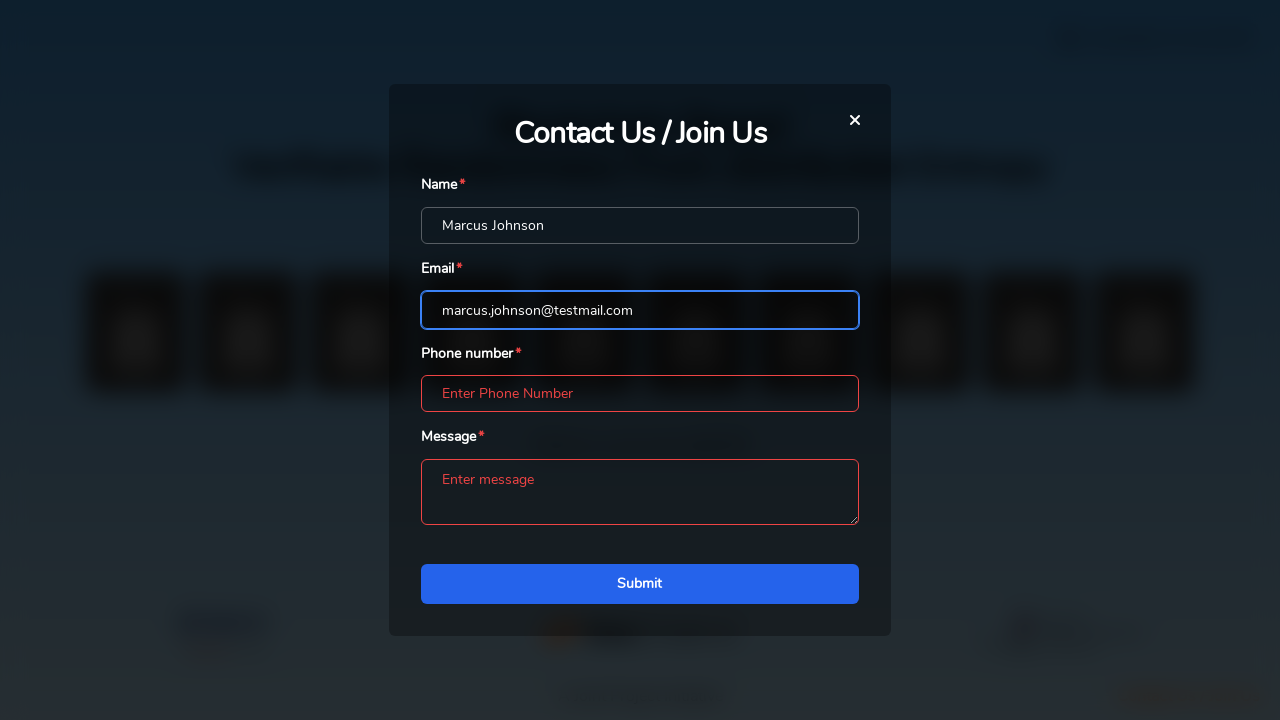

Filled in the phone number field with '5551234567' on internal:role=spinbutton[name="Phone number*"i]
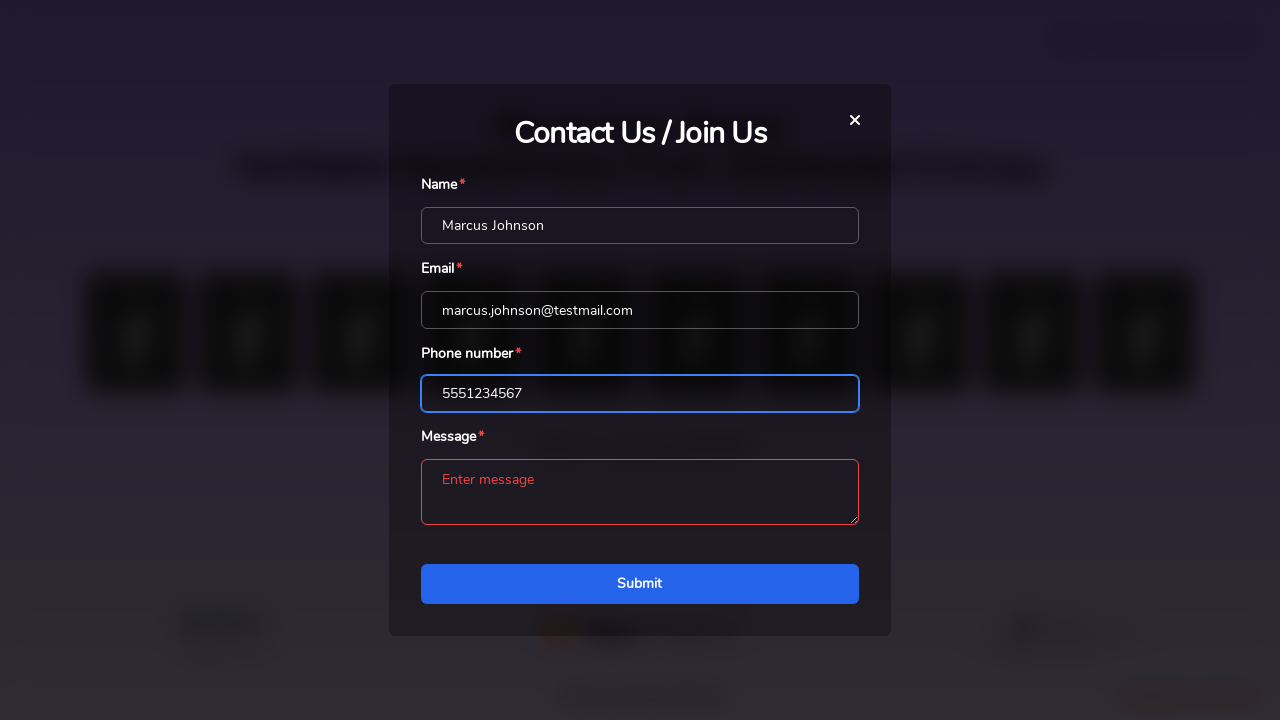

Filled in the message field with 'Hello, I am interested in learning more about your services.' on internal:role=textbox[name="Message*"i]
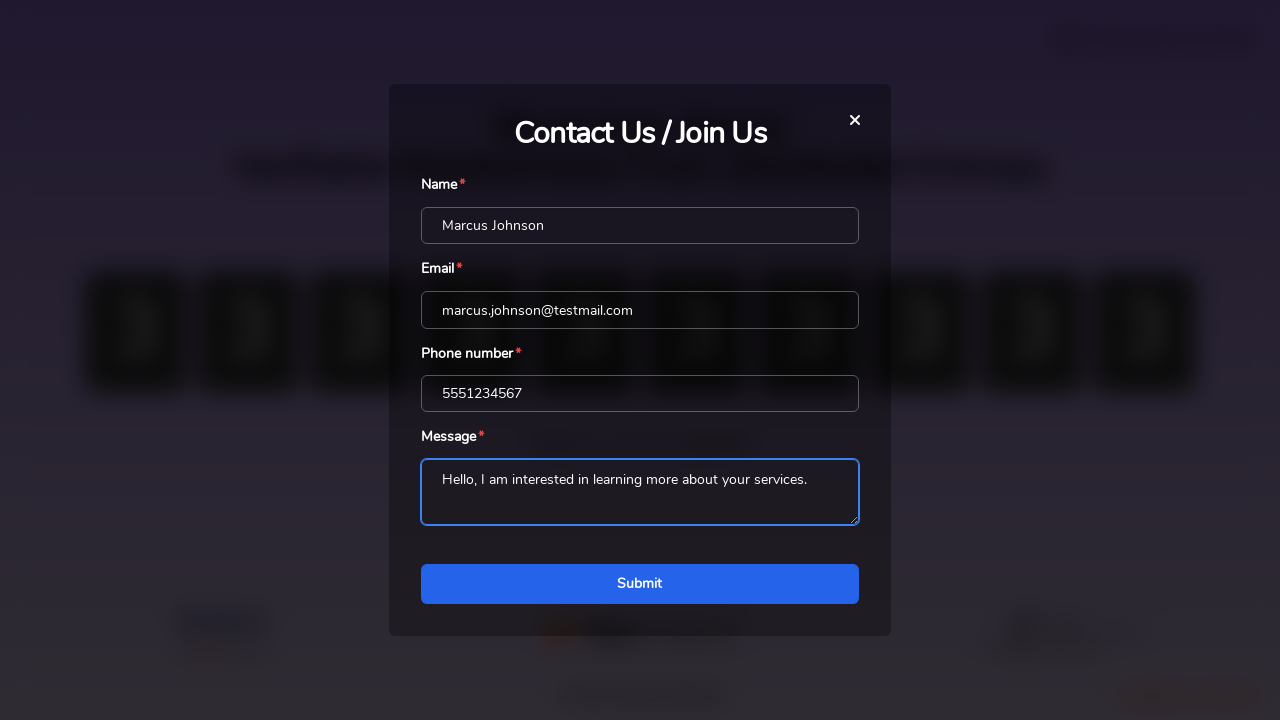

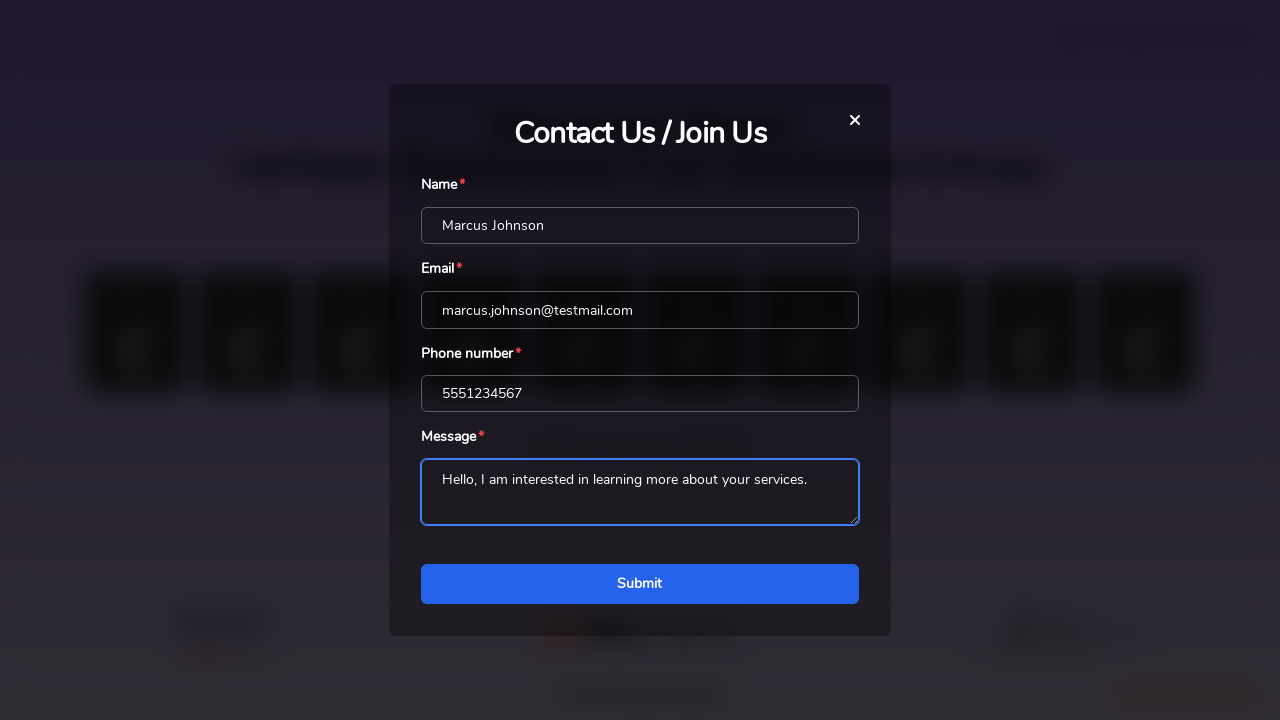